Tests a JavaScript prompt dialog by clicking the third alert button, entering text, accepting the dialog, and verifying the entered text appears in the result

Starting URL: https://testcenter.techproeducation.com/index.php?page=javascript-alerts

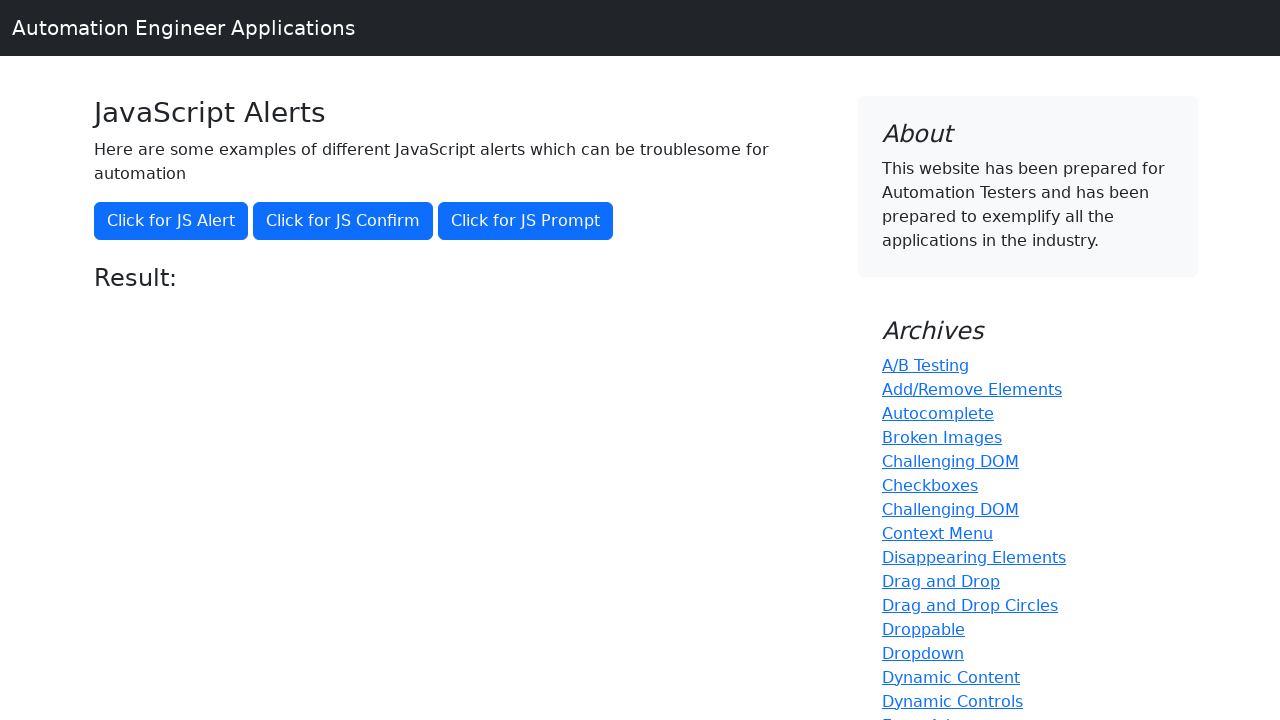

Set up dialog handler to accept prompt with 'Hello World'
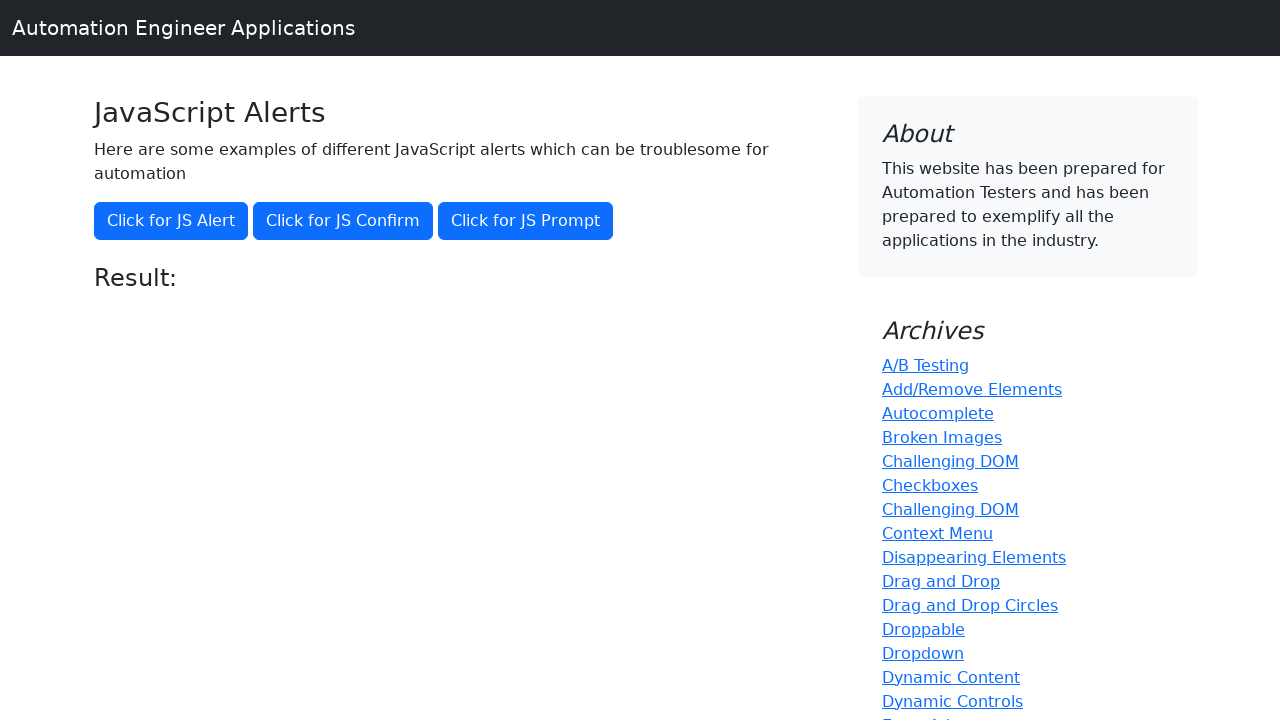

Clicked the third alert button to trigger JavaScript prompt dialog at (526, 221) on xpath=//button[@onclick='jsPrompt()']
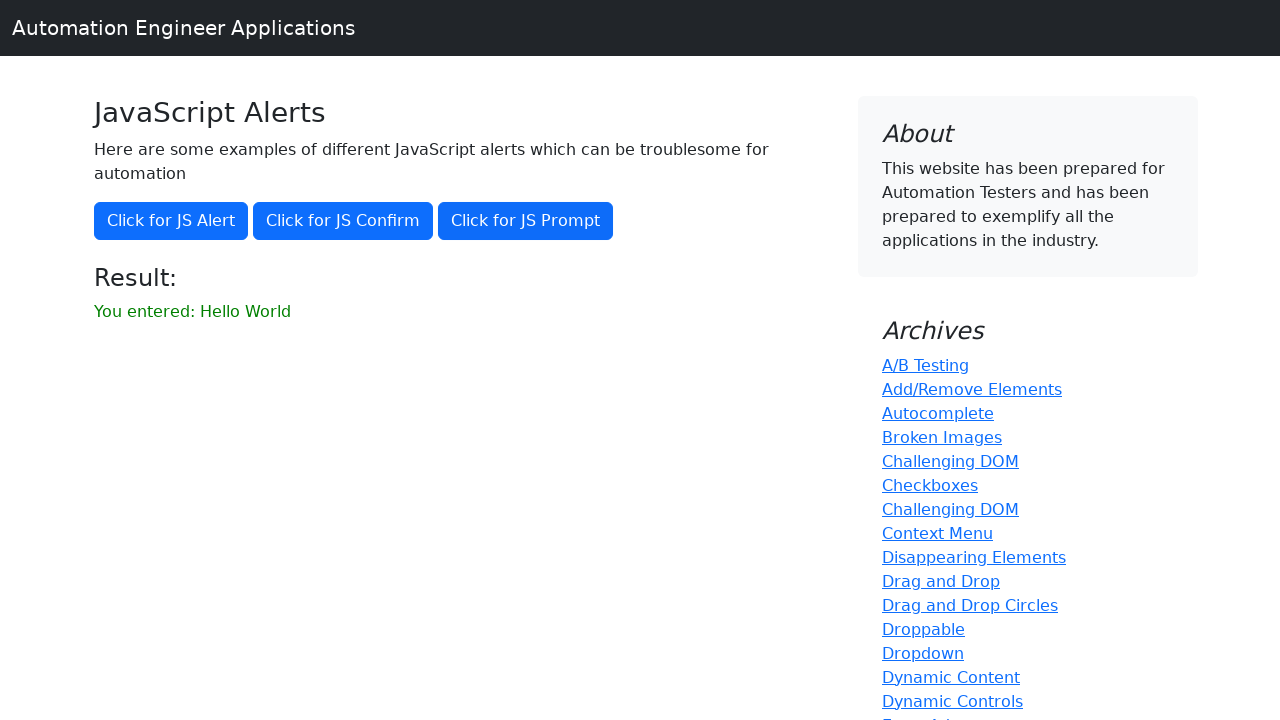

Result message element loaded after accepting prompt dialog
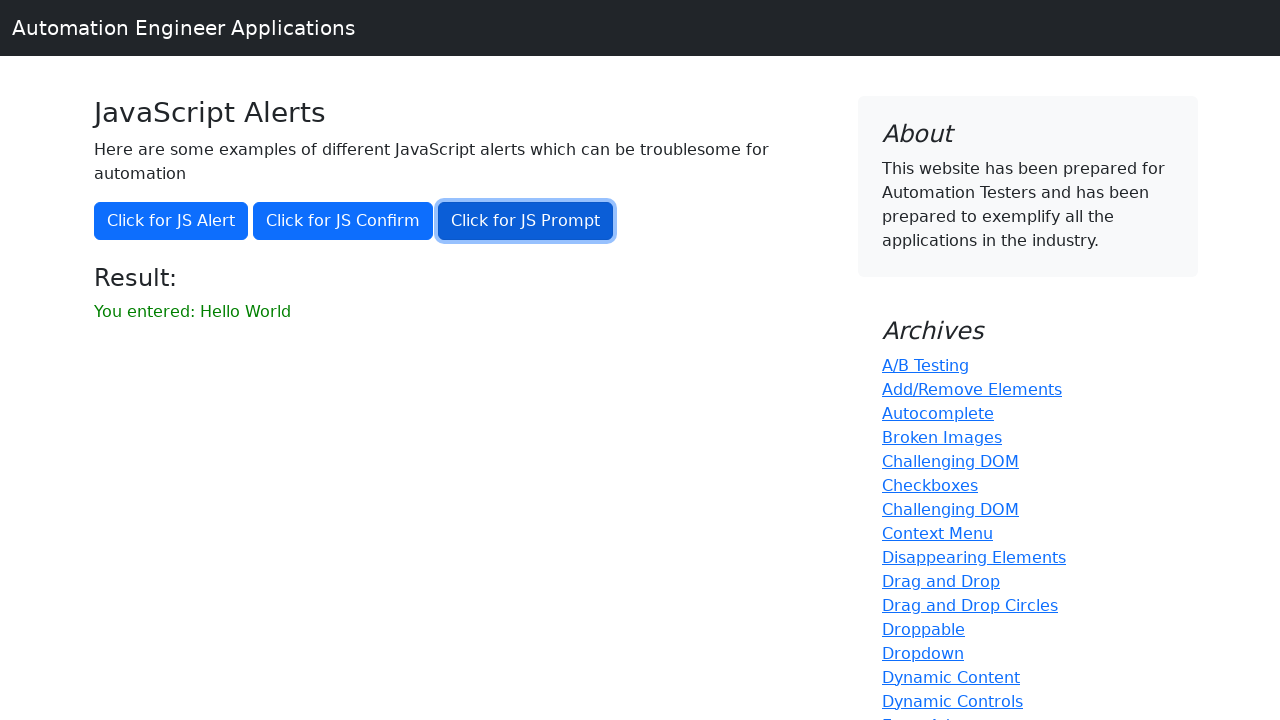

Retrieved result text content from page
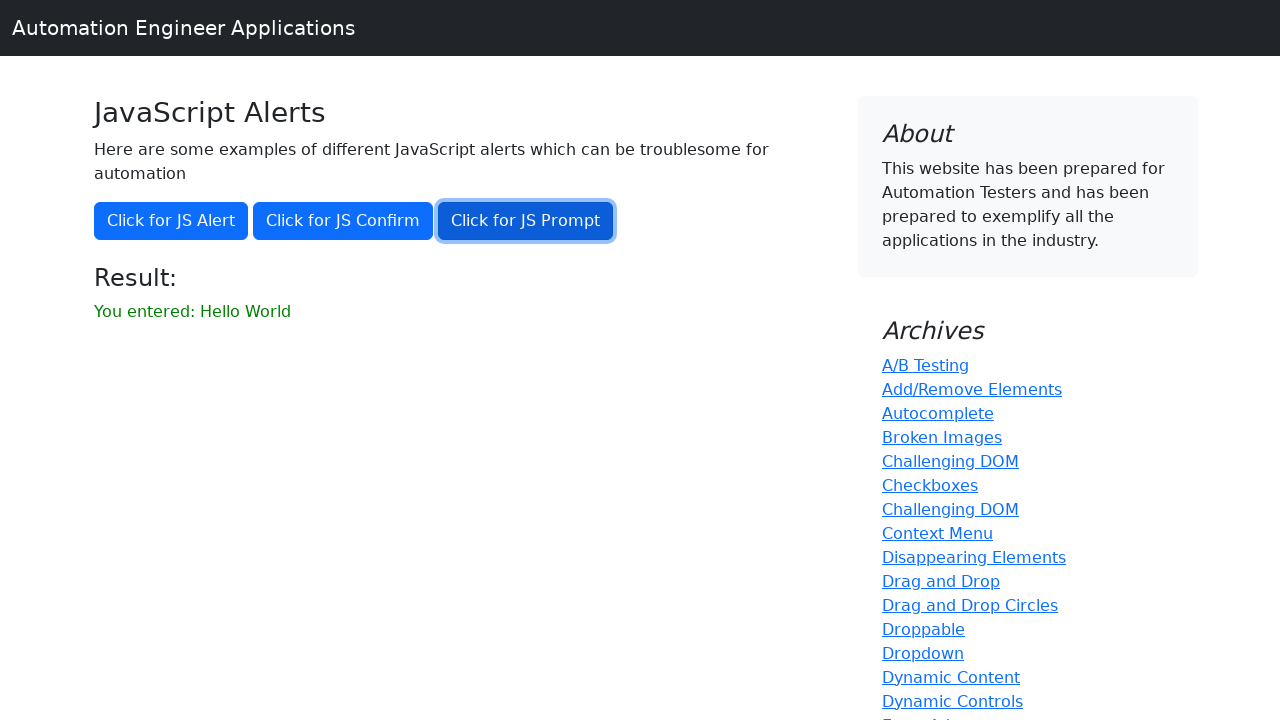

Verified that entered text 'Hello World' appears in result message
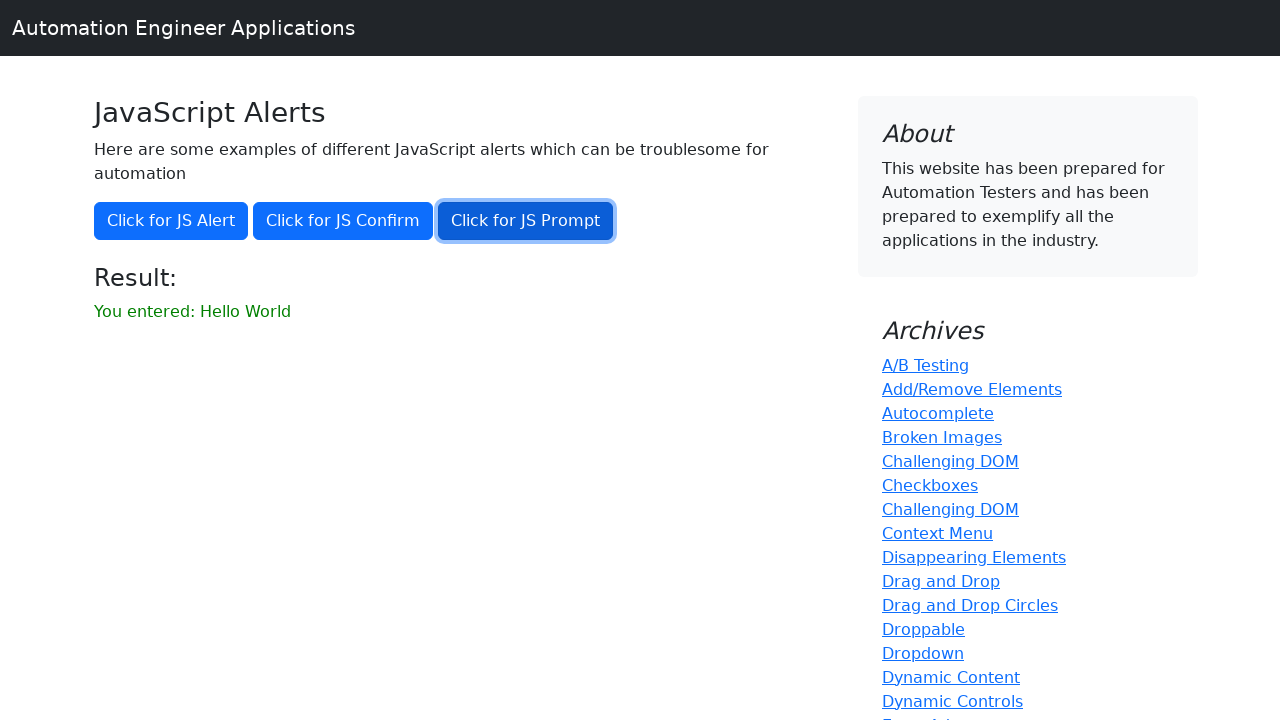

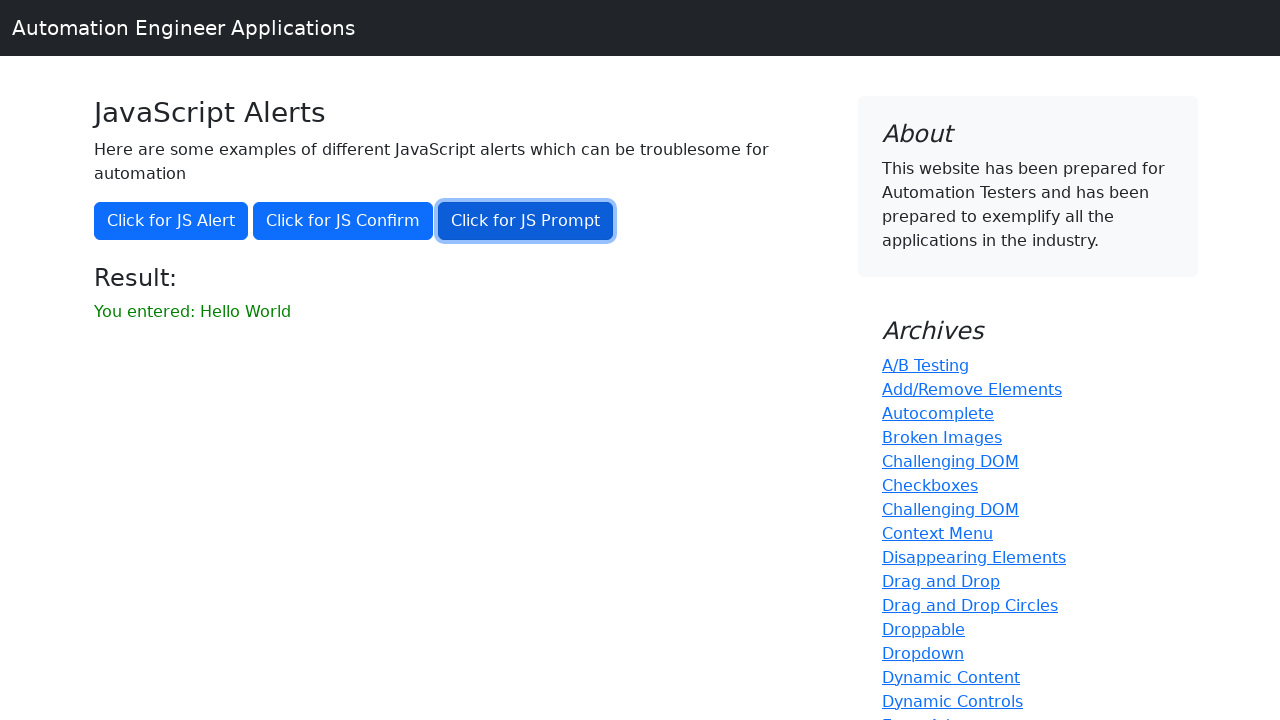